Tests form submission by filling out various form fields including name, email, password, checkbox, and date, then submitting the form and verifying success message

Starting URL: https://rahulshettyacademy.com/angularpractice/

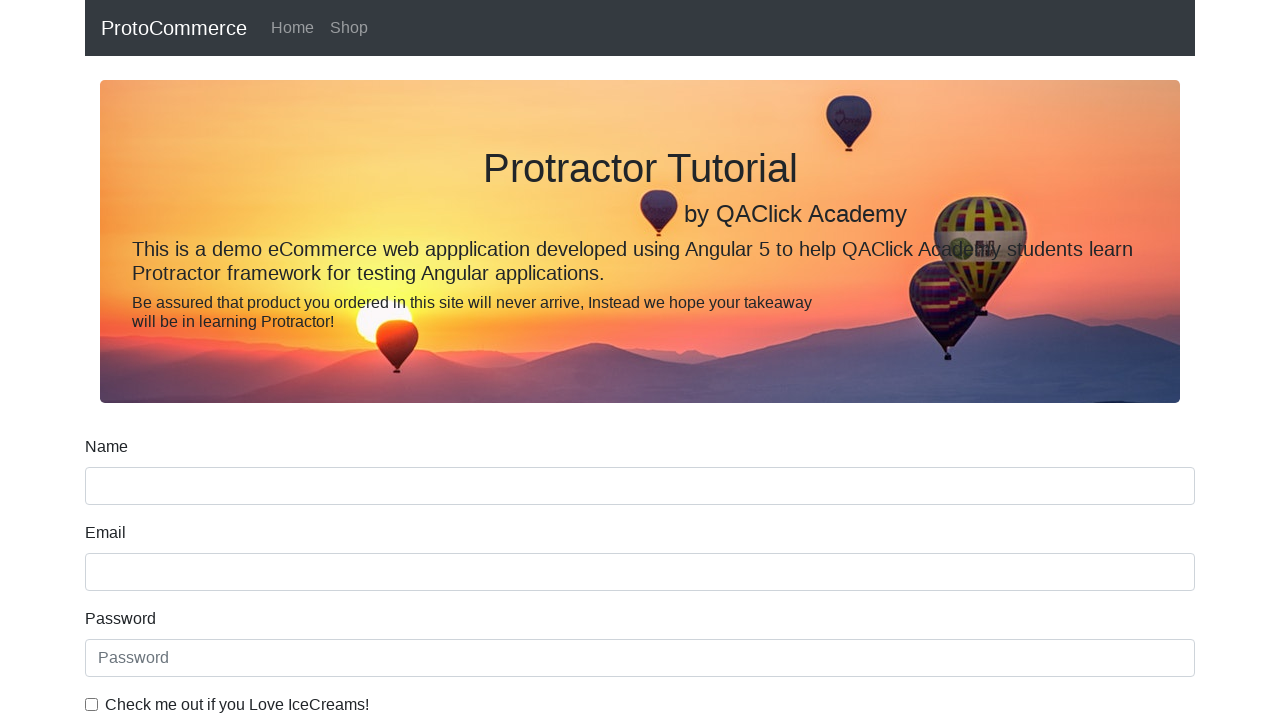

Filled name field with 'Arizal Prakasa' on input[name='name']
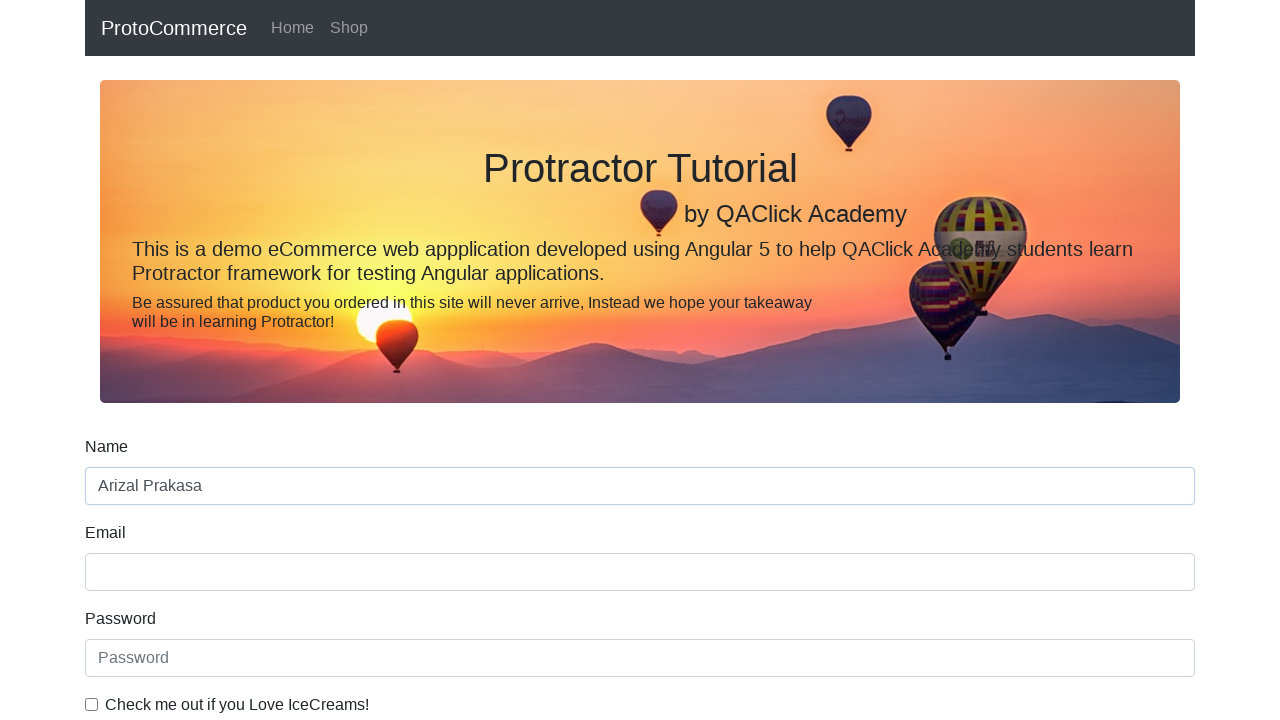

Filled email field with 'testuser@example.com' on input[name='email']
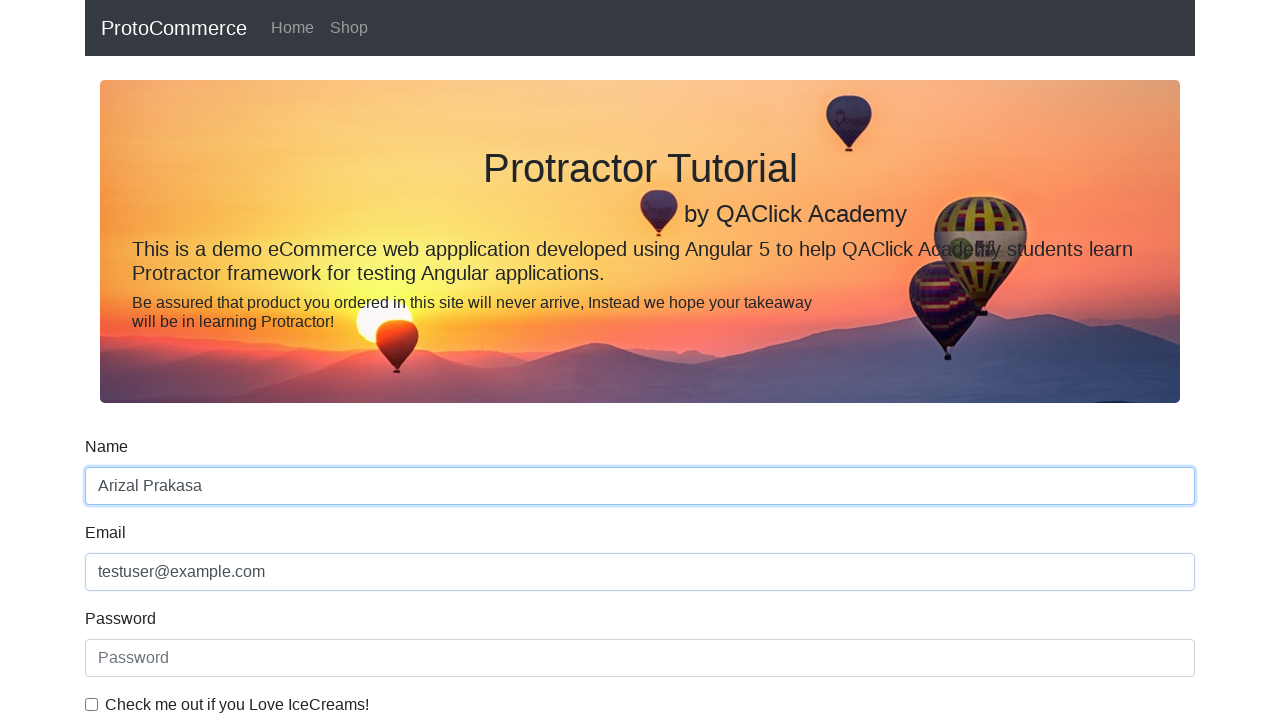

Filled password field with 'TestPass123' on #exampleInputPassword1
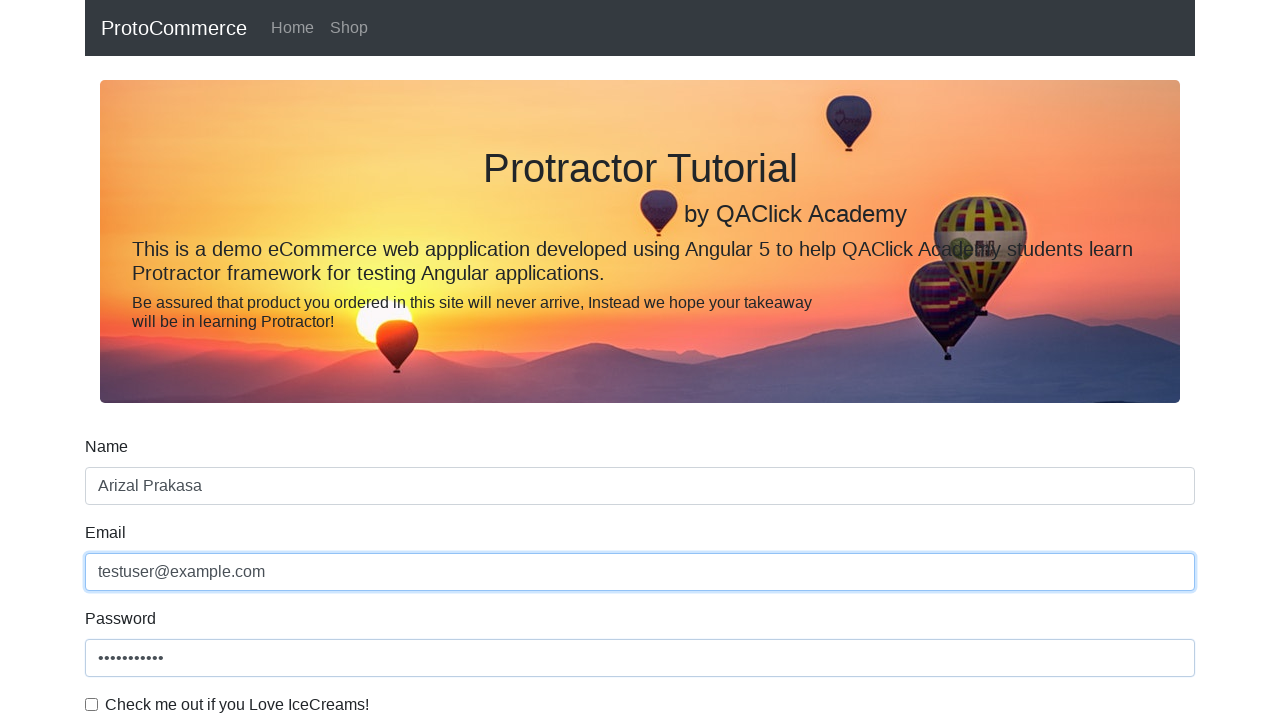

Clicked checkbox to agree to terms at (92, 704) on #exampleCheck1
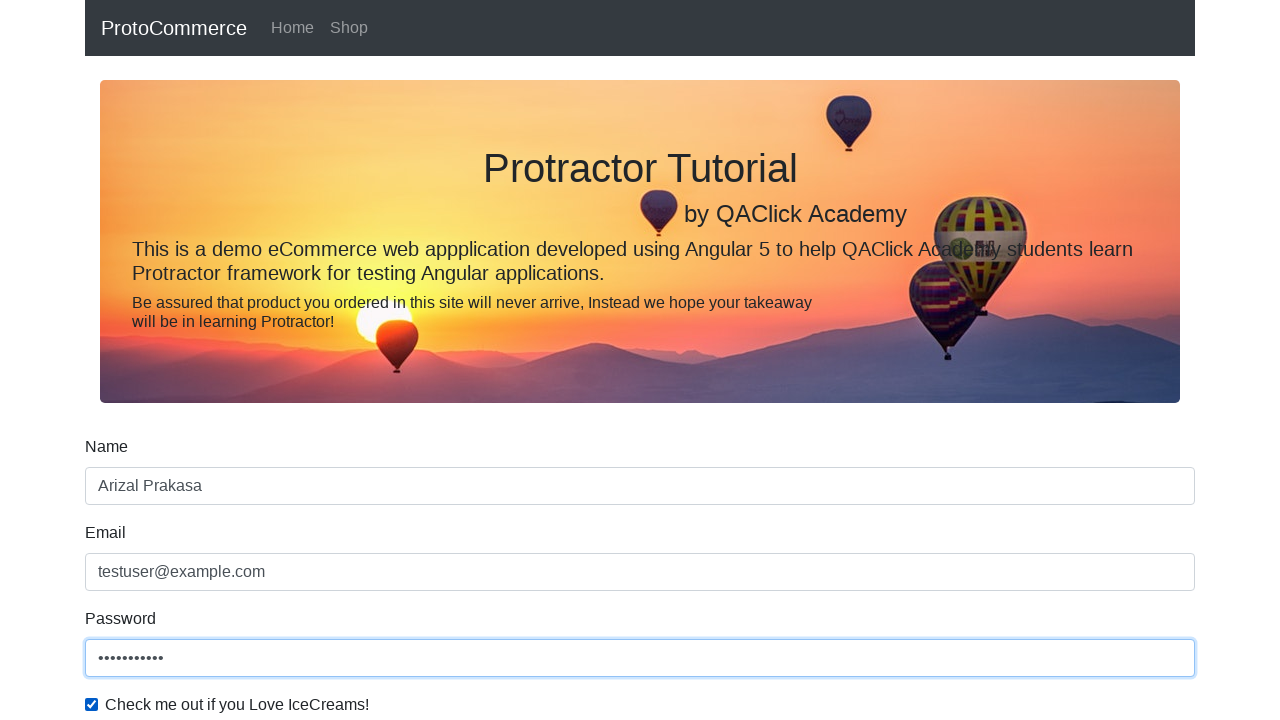

Filled birthday field with '1996-05-11' on input[name='bday']
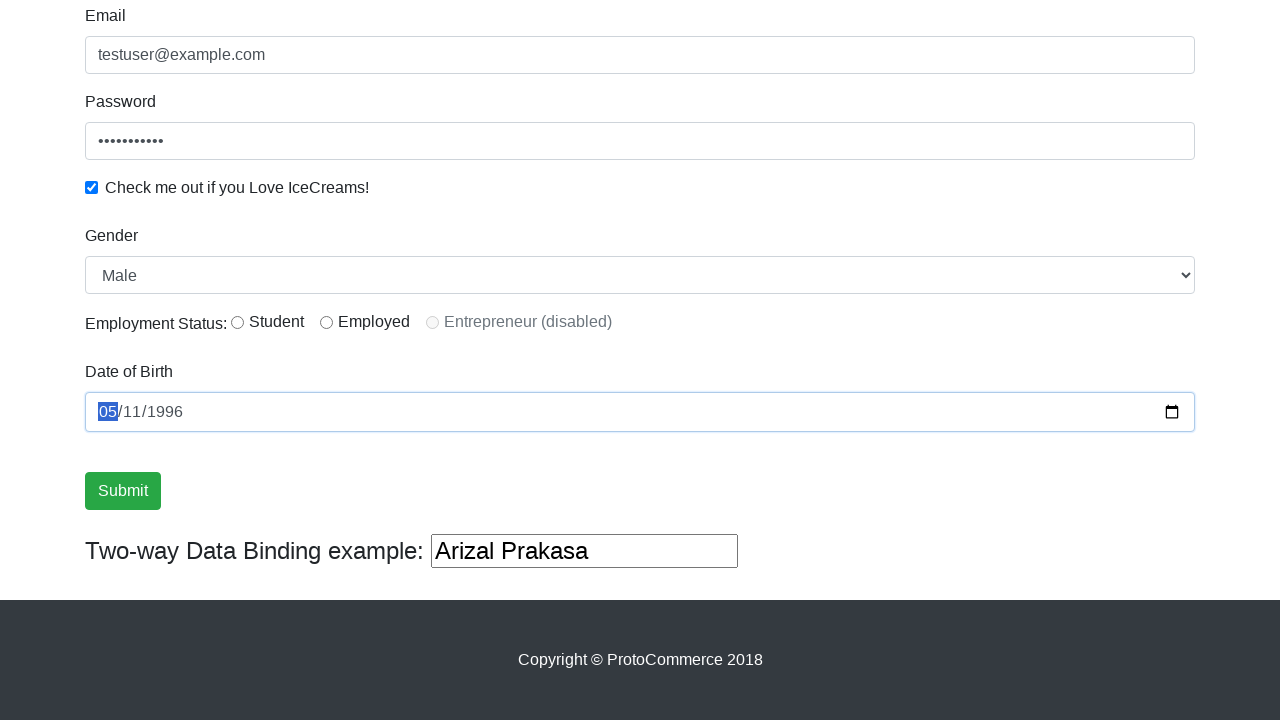

Clicked submit button to submit form at (123, 491) on .btn-success
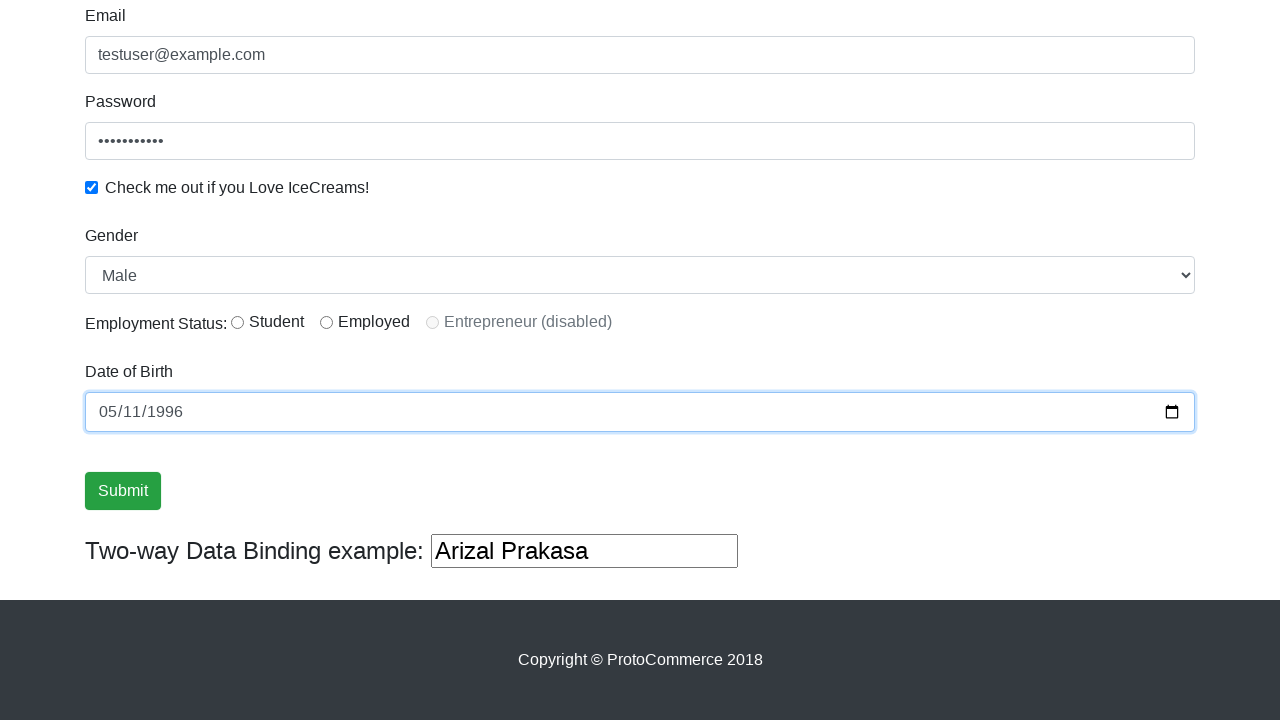

Form submission succeeded - success alert appeared
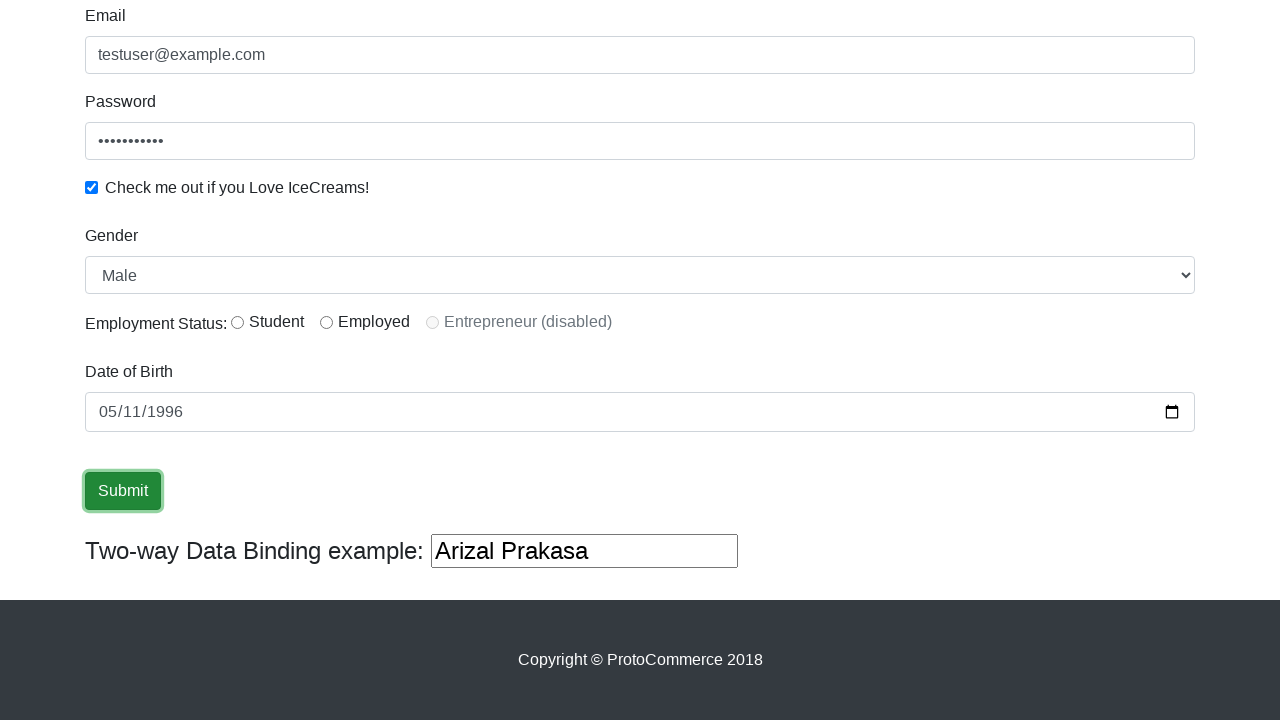

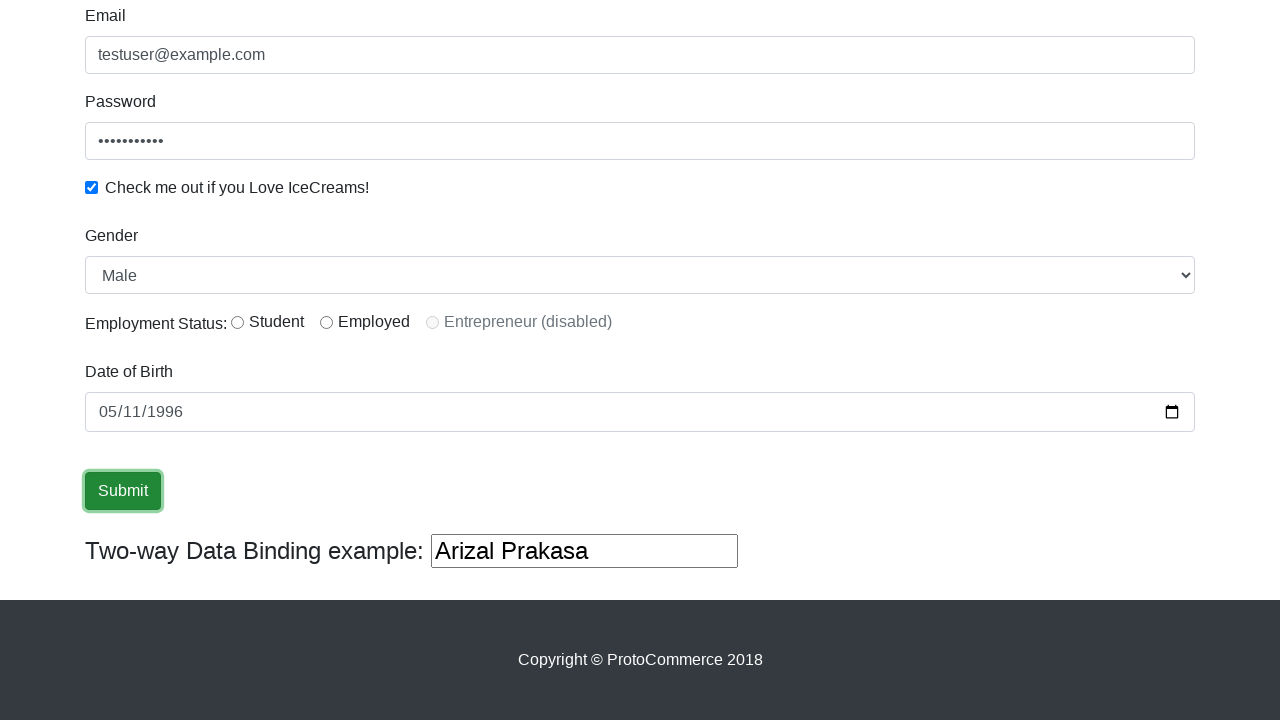